Tests navigation to the Release Notes page via the sidebar link and verifies URL and heading

Starting URL: https://docs.qameta.io/allure-testops/

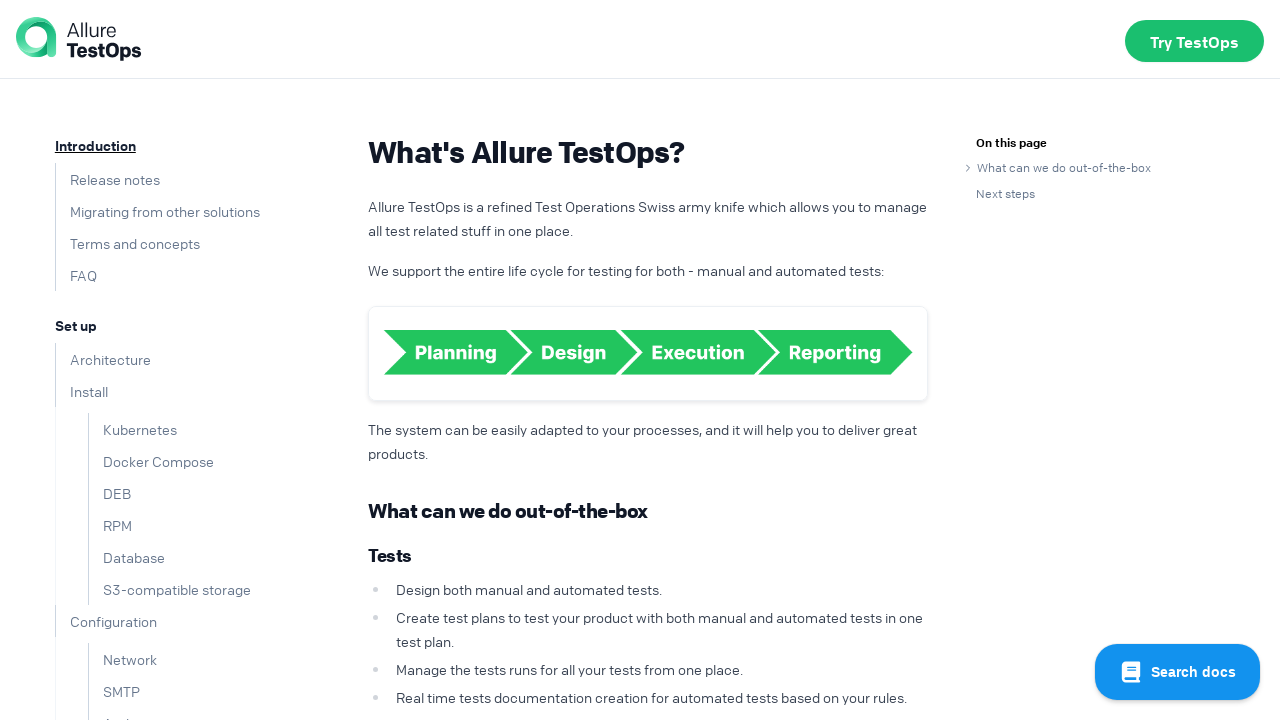

Clicked on 'Release notes' link in the sidebar at (107, 179) on text=Release notes
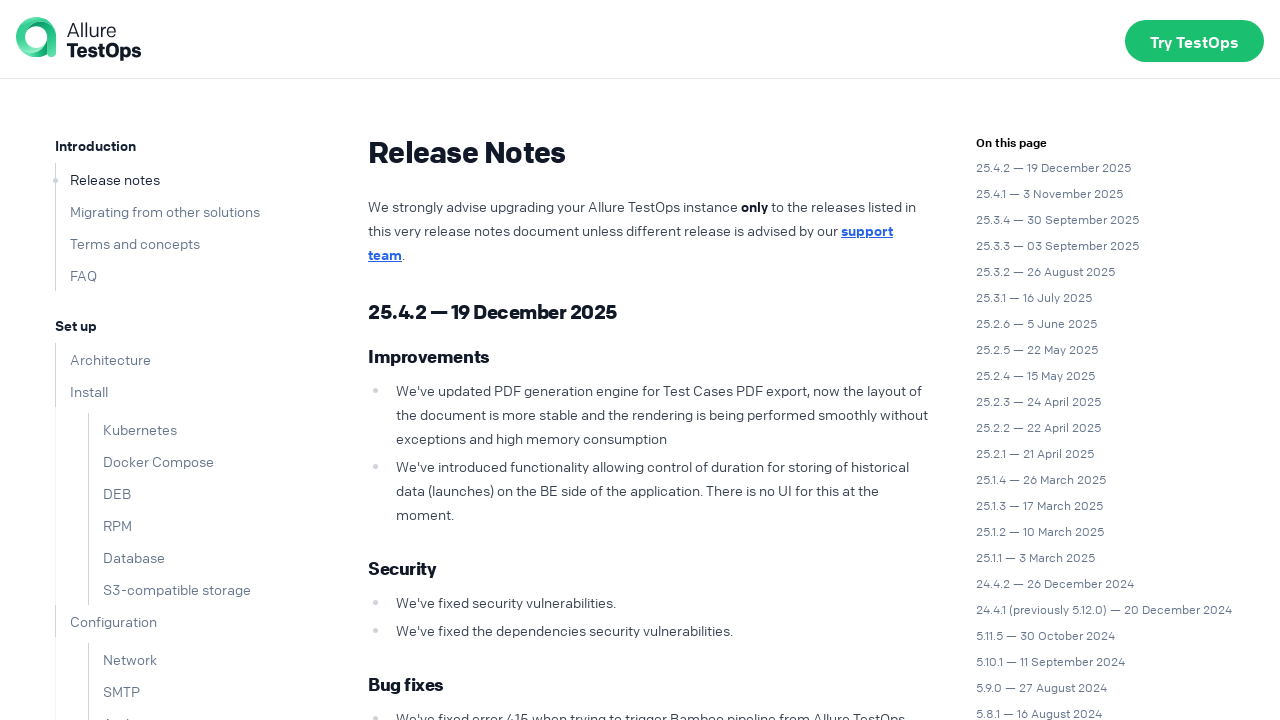

Verified URL contains 'release-notes'
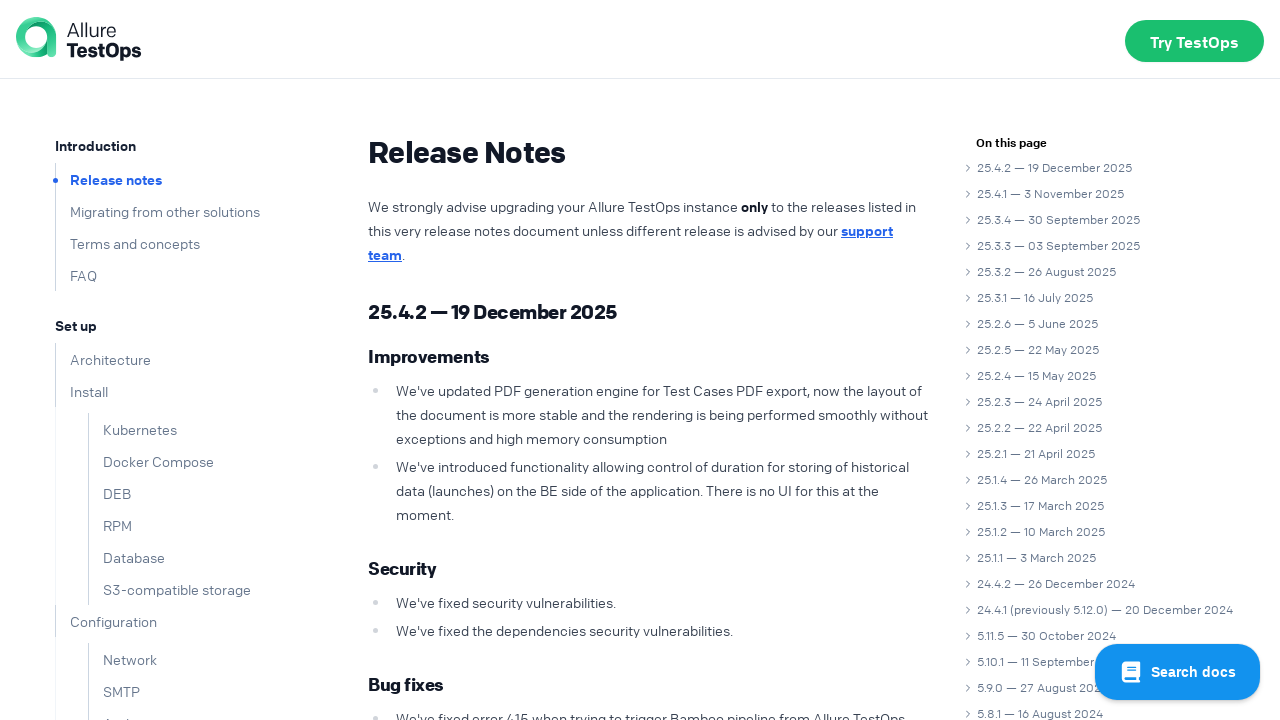

Verified page heading contains 'Release Notes'
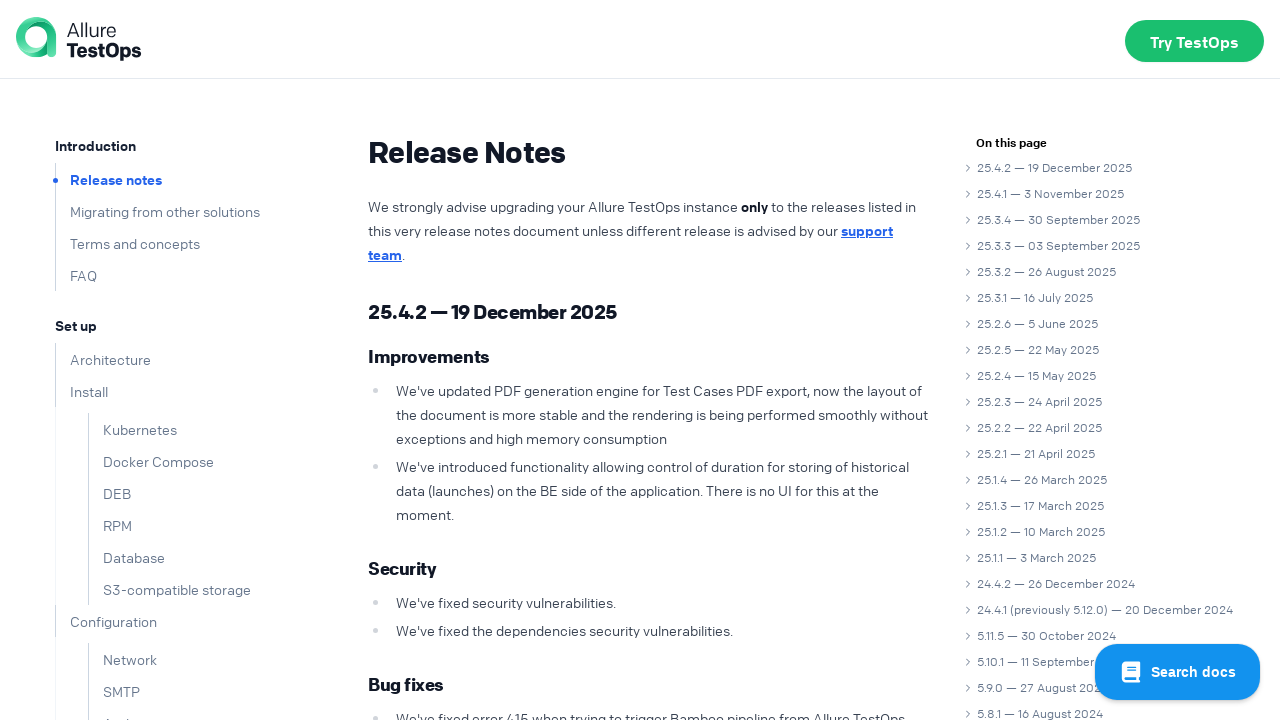

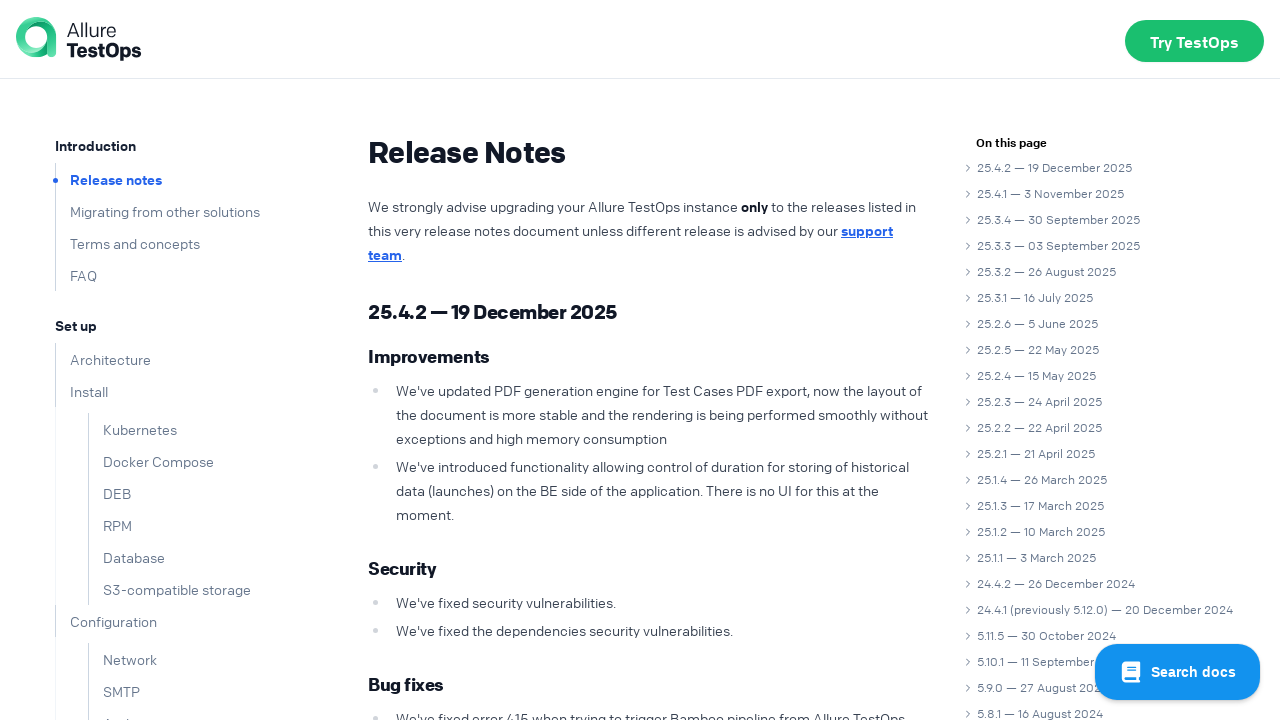